Tests textbox functionality on a practice page by entering text into an input field

Starting URL: http://only-testing-blog.blogspot.com/2014/01/textbox.html

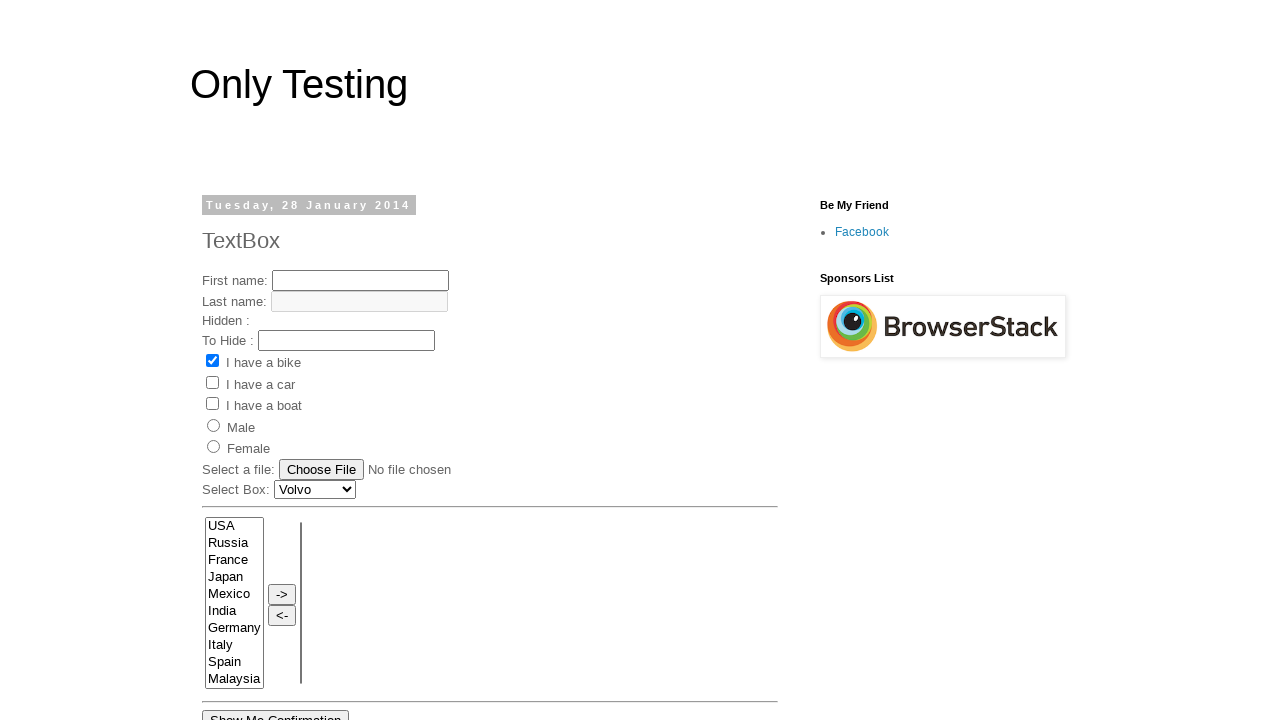

Filled textbox with 'gowri' on input#text2
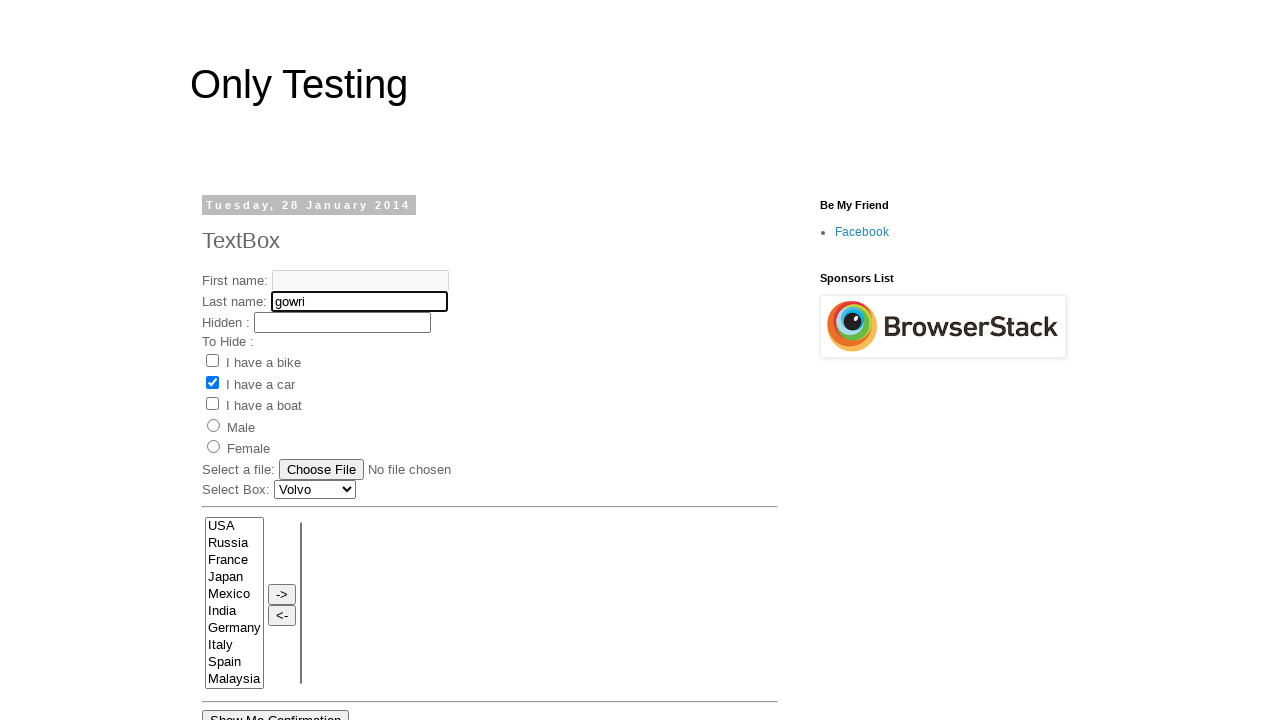

Waited 2 seconds to observe the result
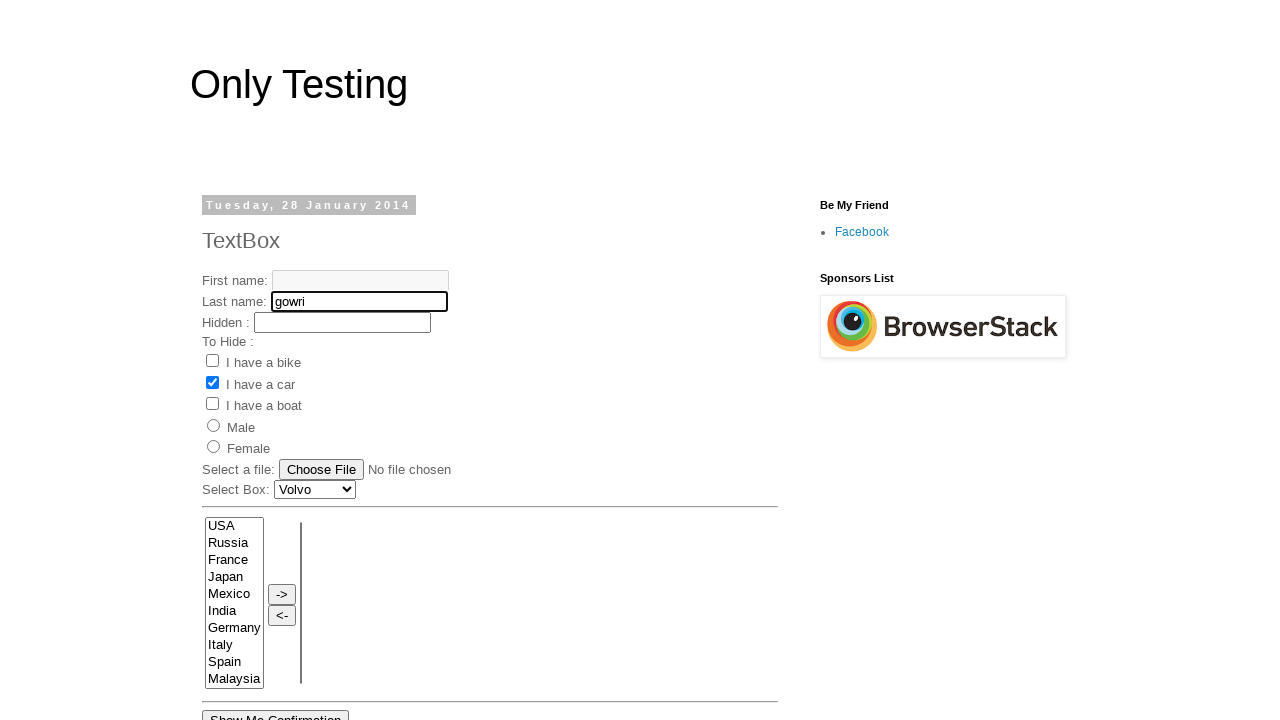

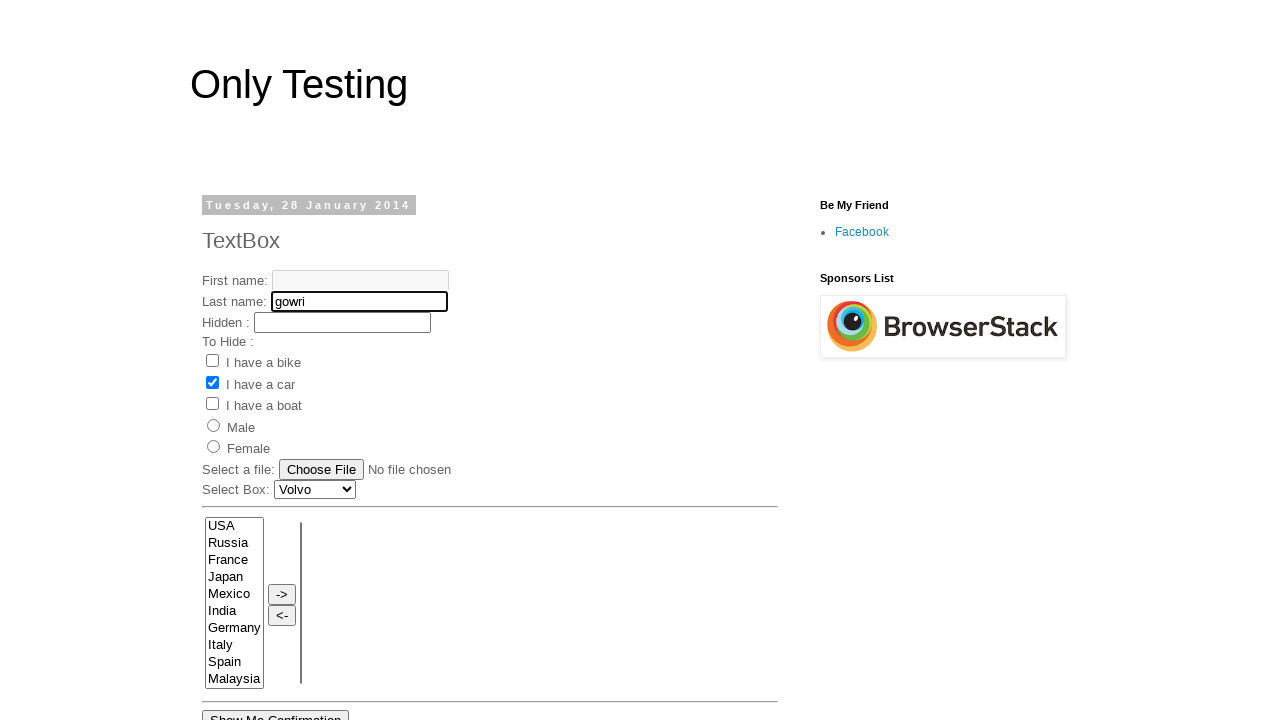